Tests product search functionality by entering a search term and verifying results

Starting URL: https://automationexercise.com/

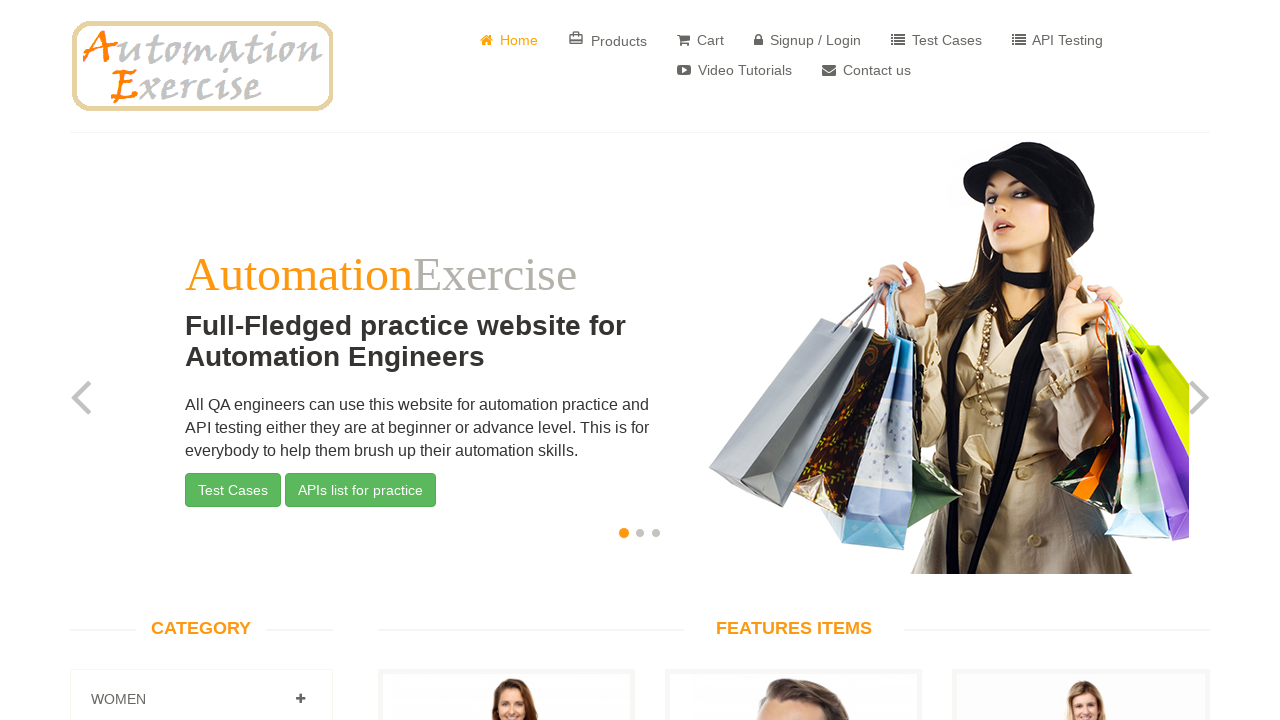

Clicked Products link at (608, 40) on text=Products
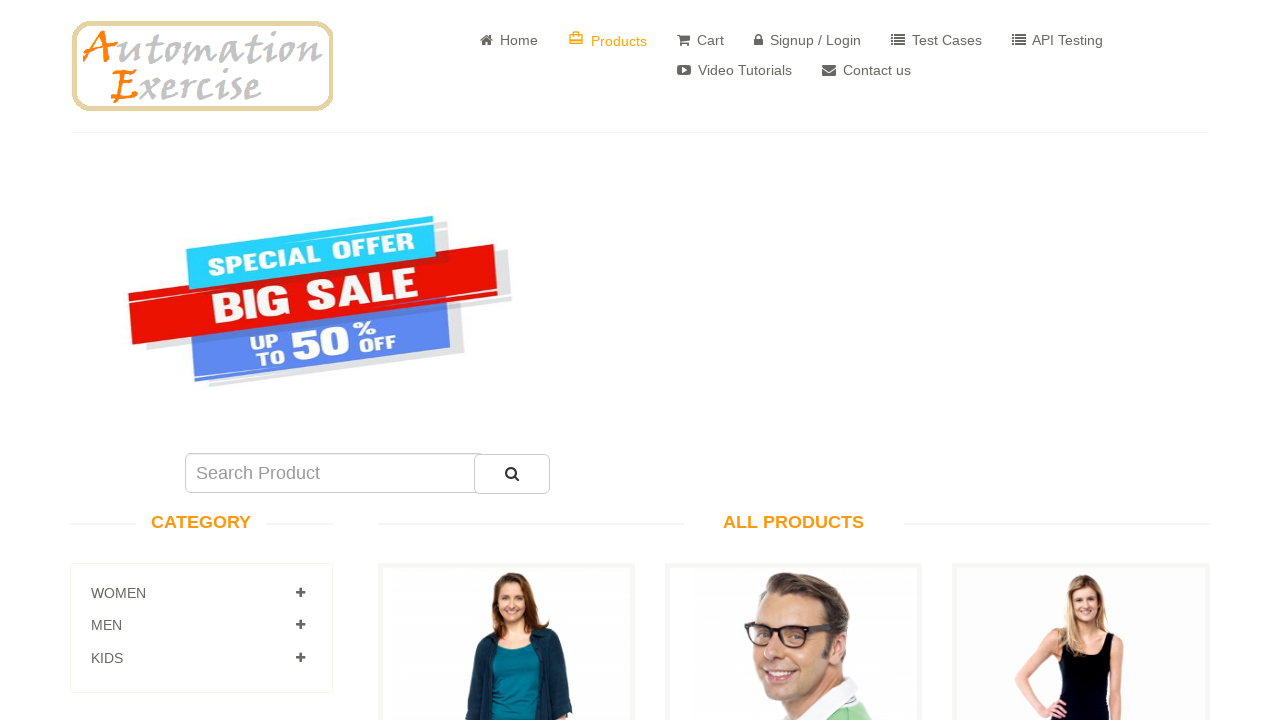

Products page loaded
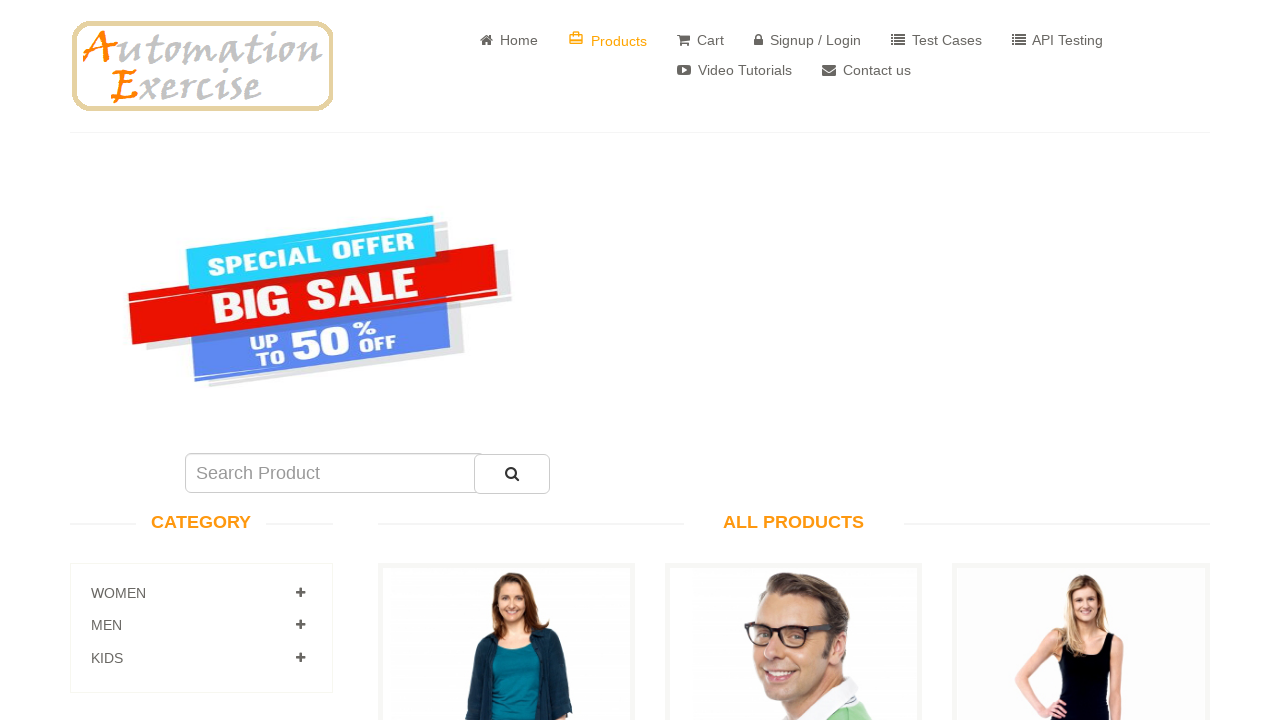

Entered 'white' in search field on #search_product
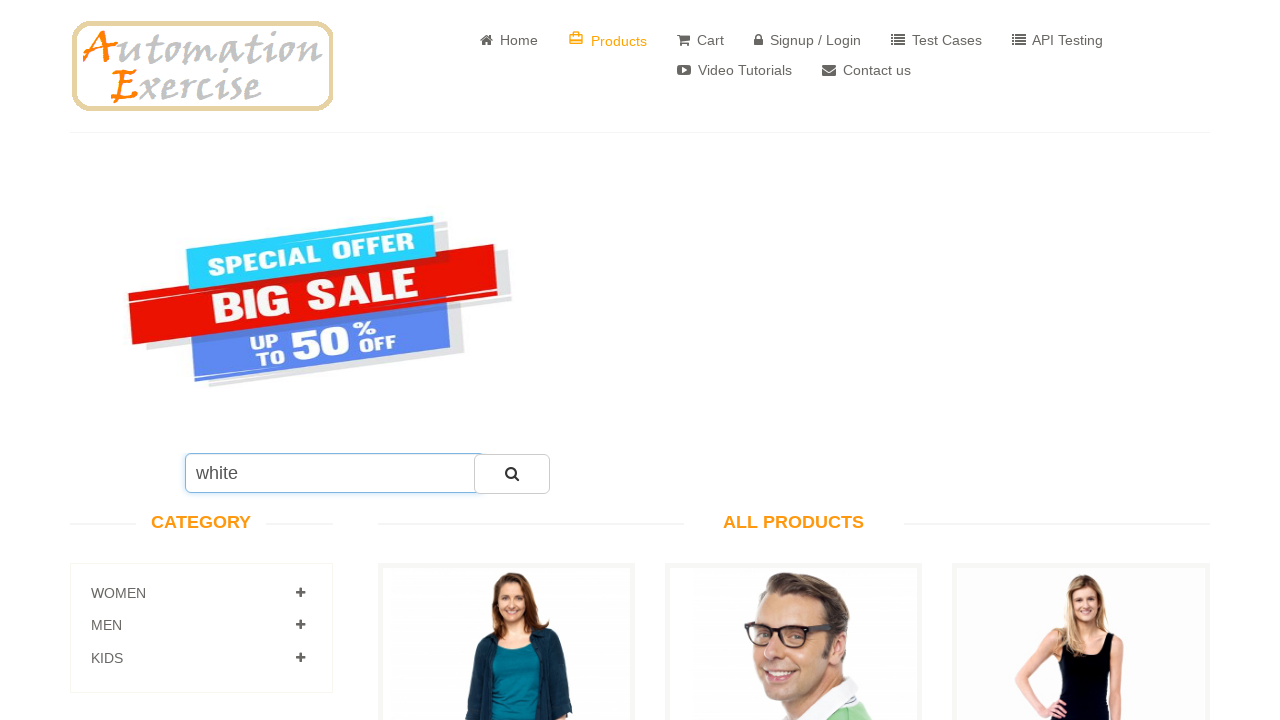

Clicked search button at (512, 474) on #submit_search
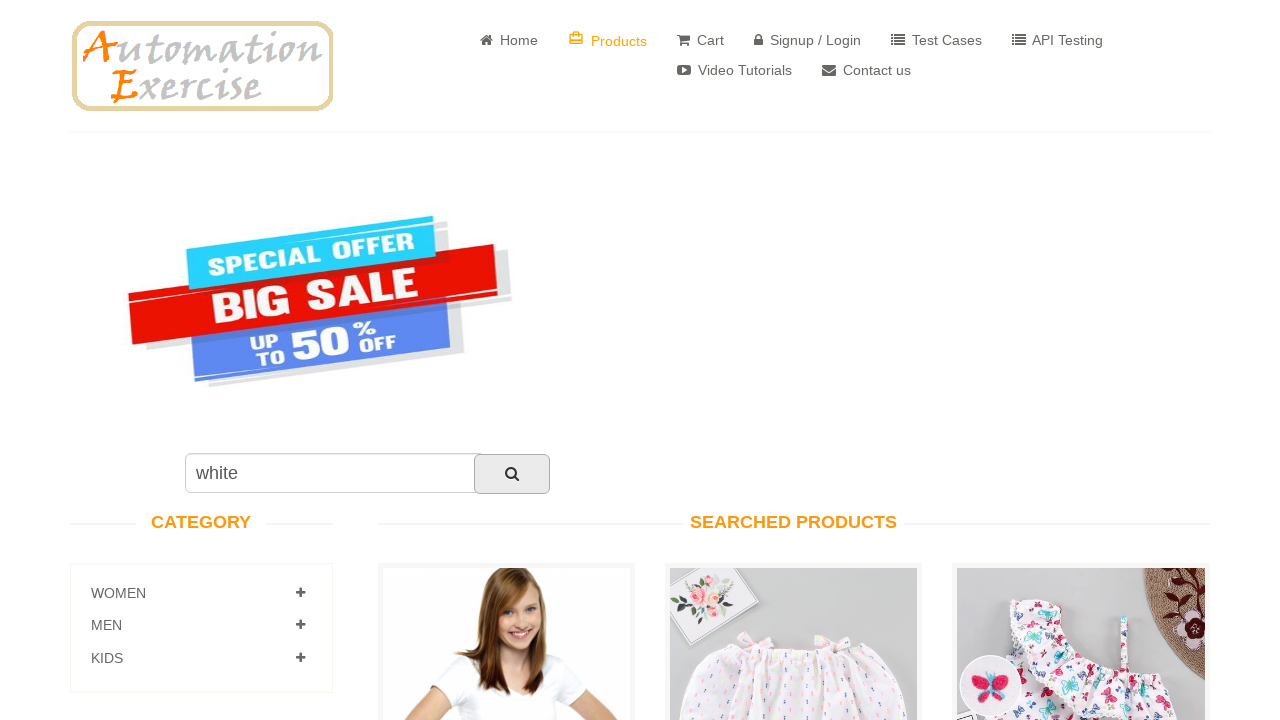

Search results page loaded with 'Searched Products' text visible
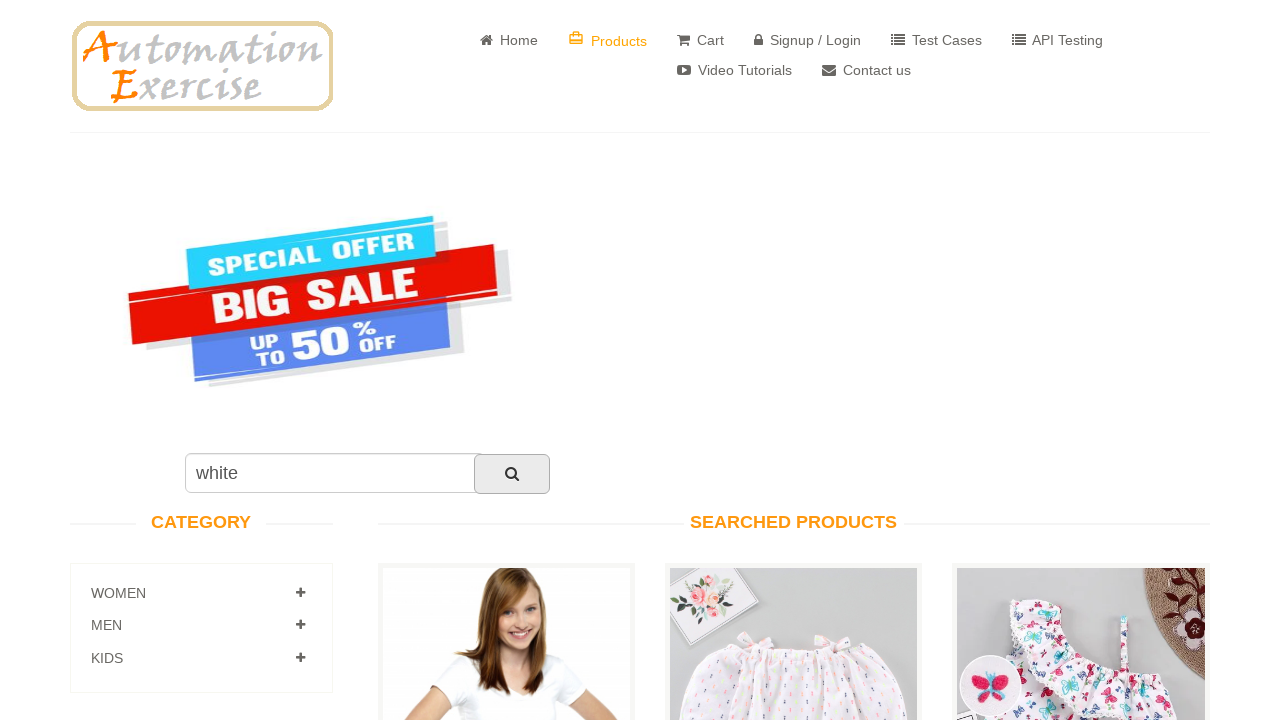

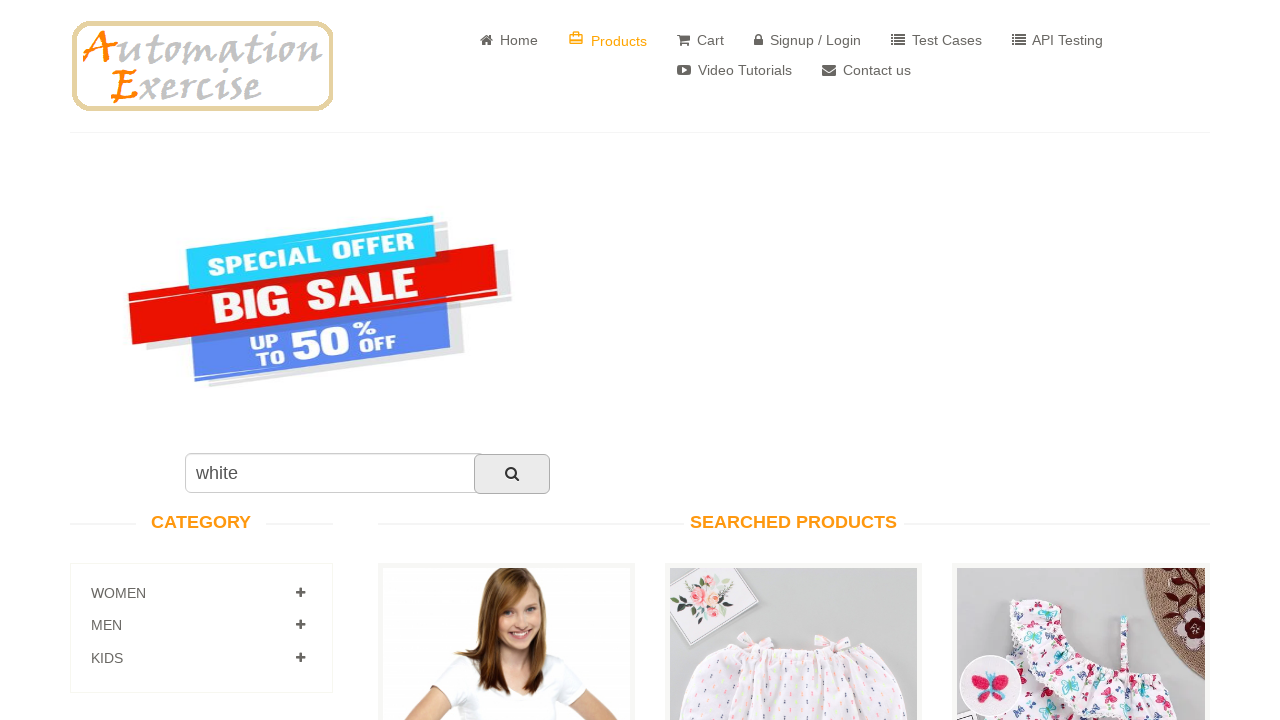